Waits for a price to reach $100, books it, then solves a mathematical captcha by calculating a logarithmic expression and submitting the answer

Starting URL: http://suninjuly.github.io/explicit_wait2.html

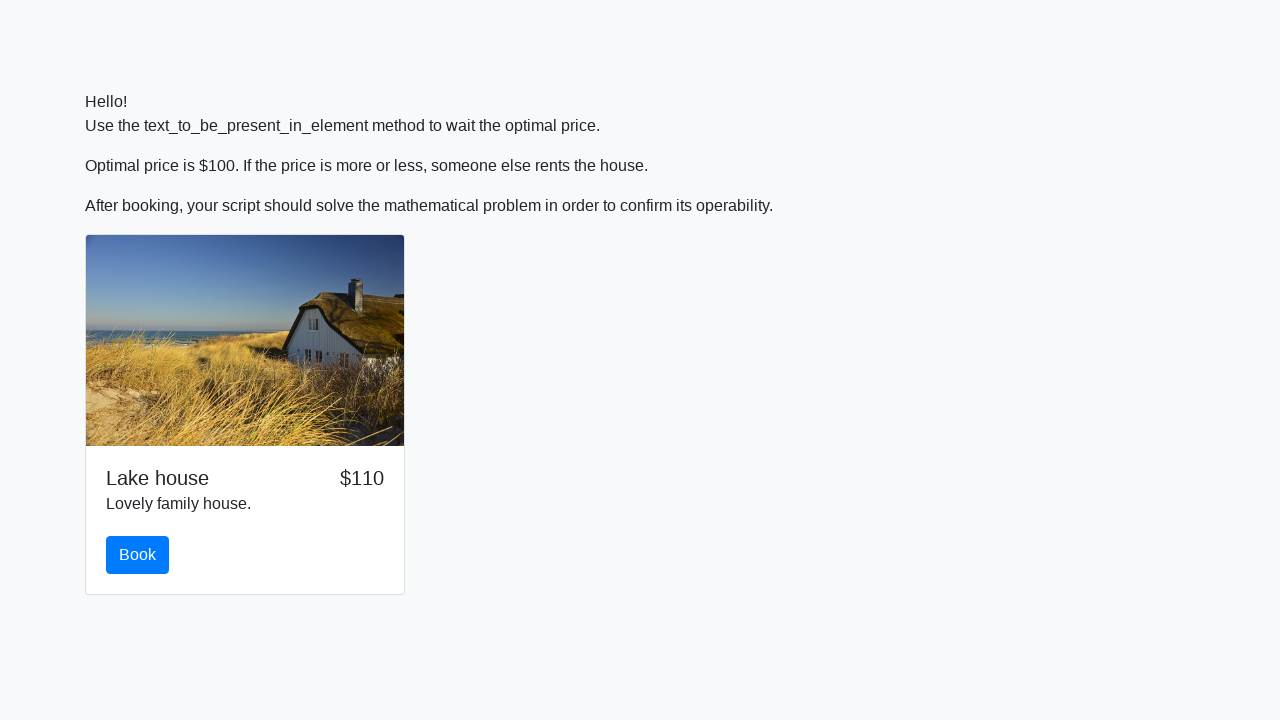

Waited for price to reach $100
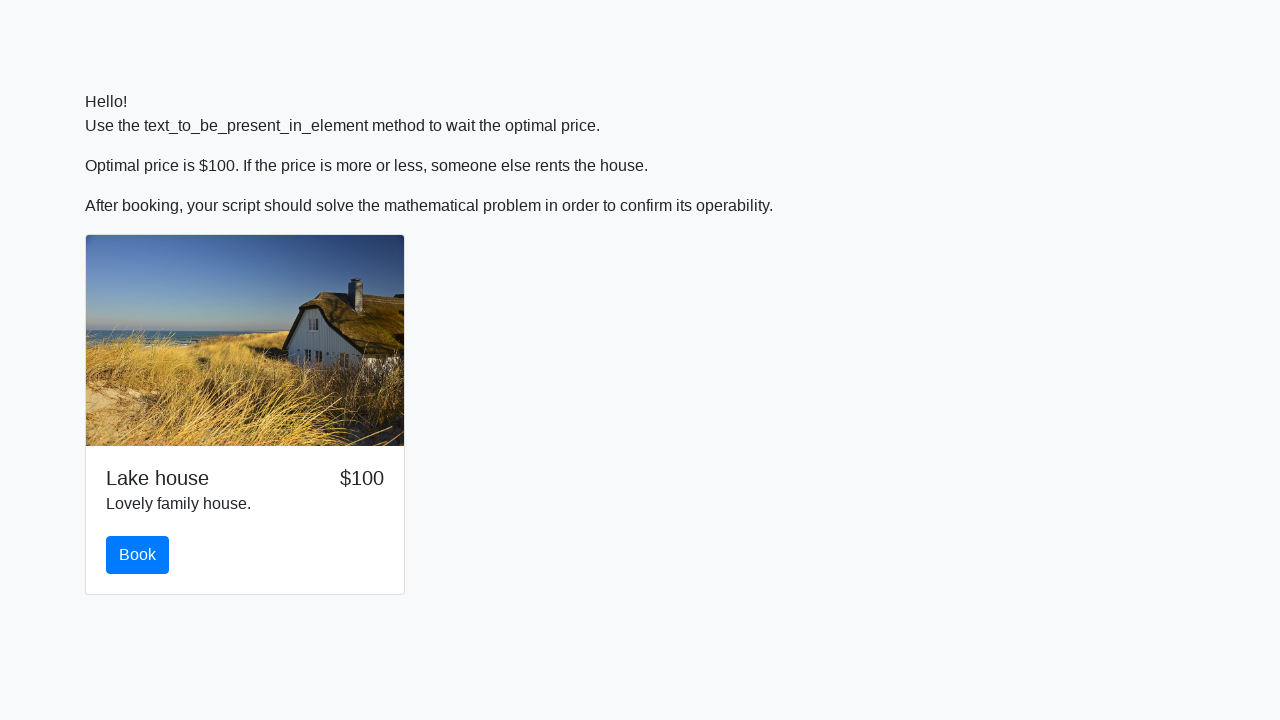

Clicked the book button at (138, 555) on #book
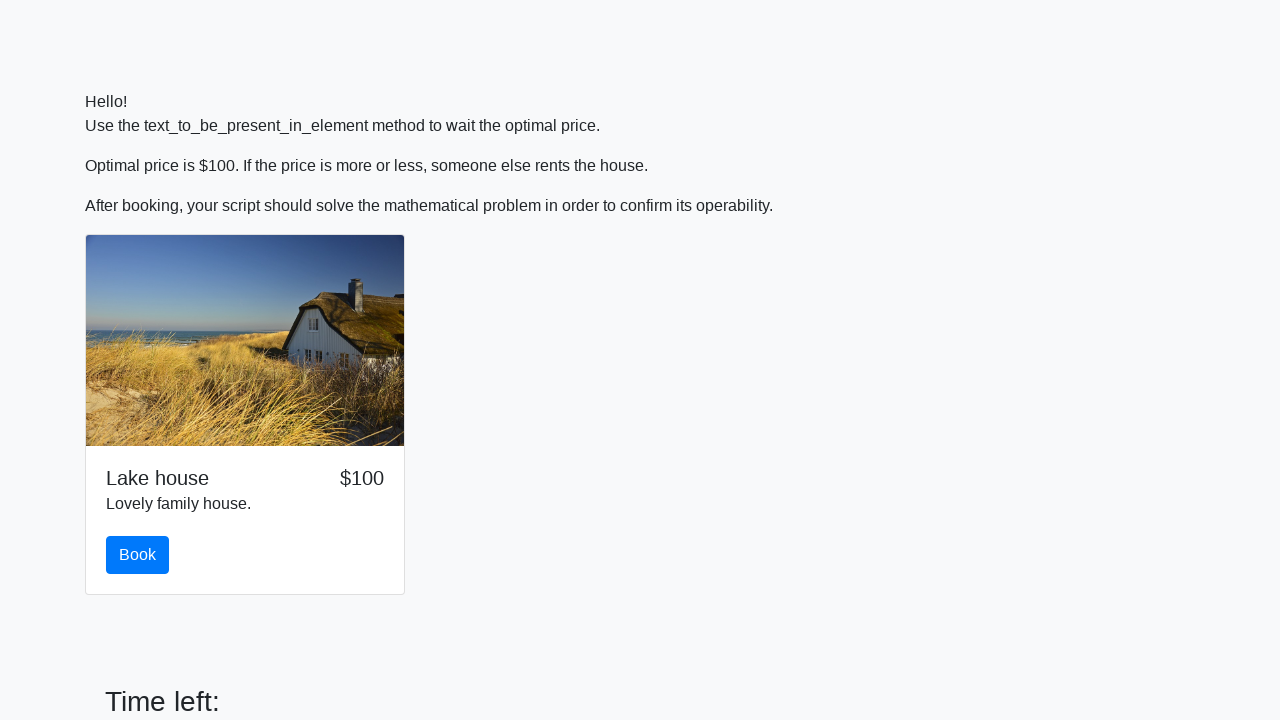

Retrieved input value for calculation: 685
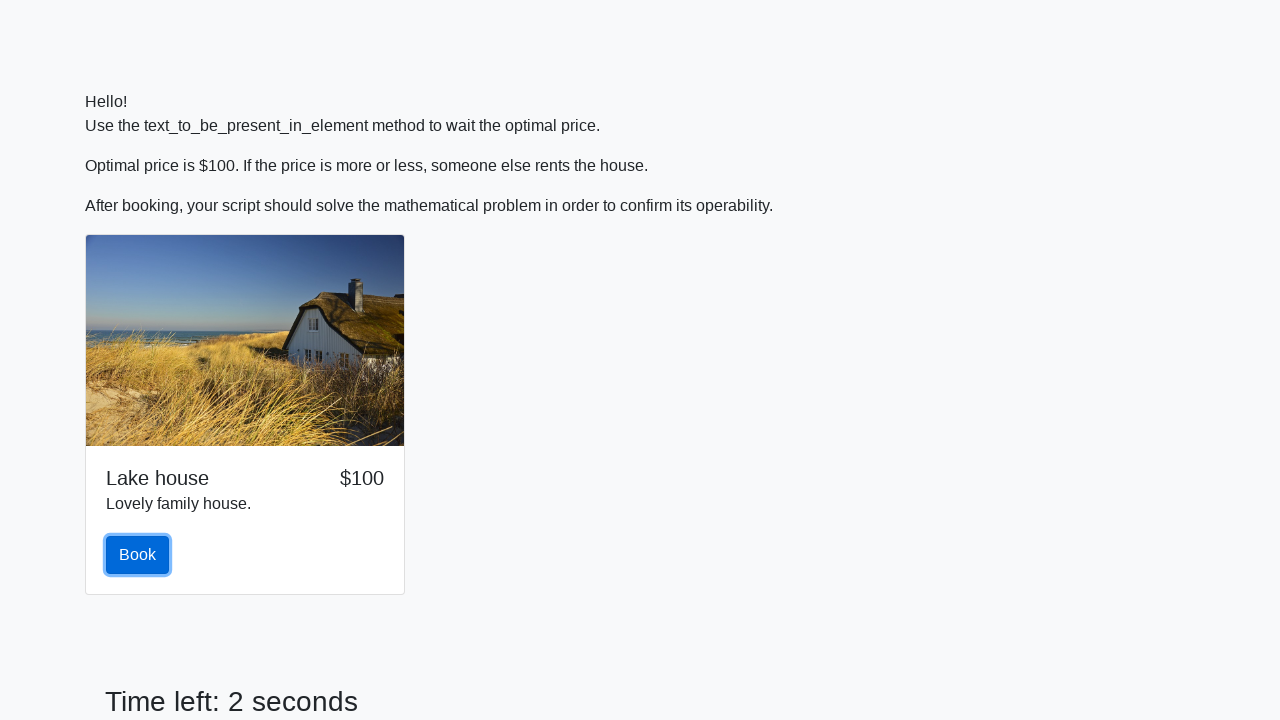

Calculated logarithmic expression result: 0.4630659304169404
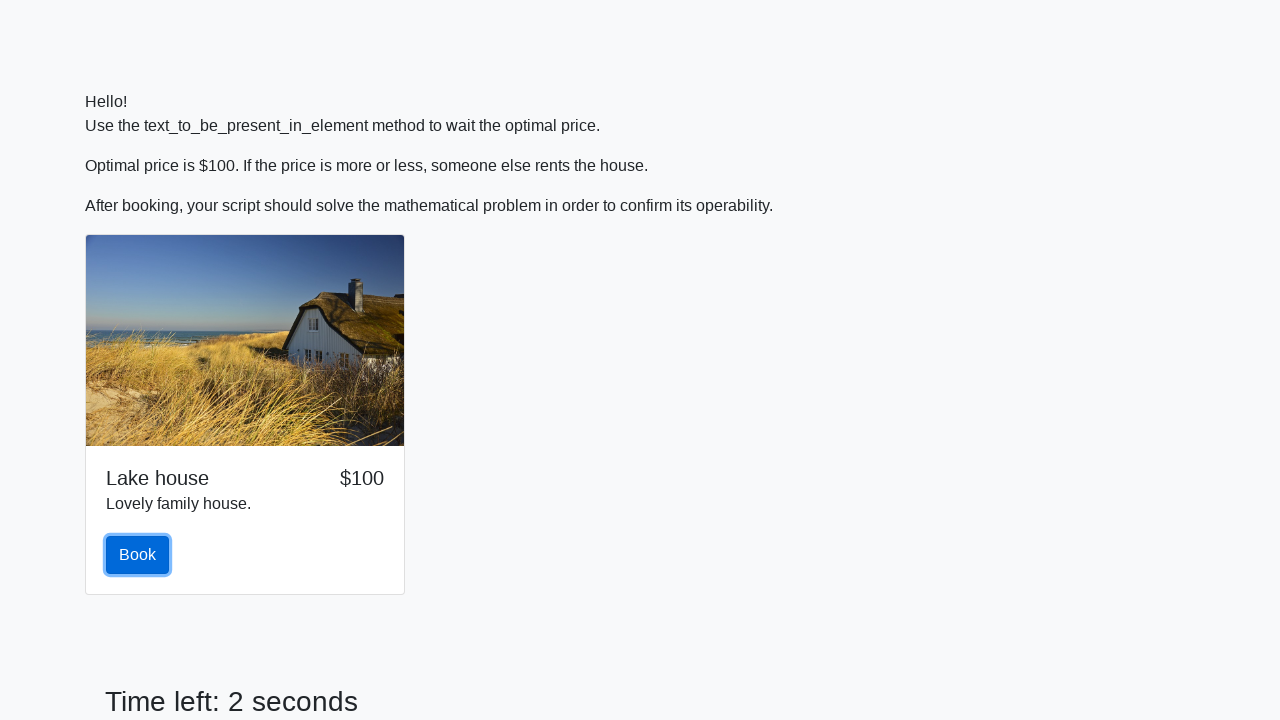

Filled answer field with calculated value on #answer
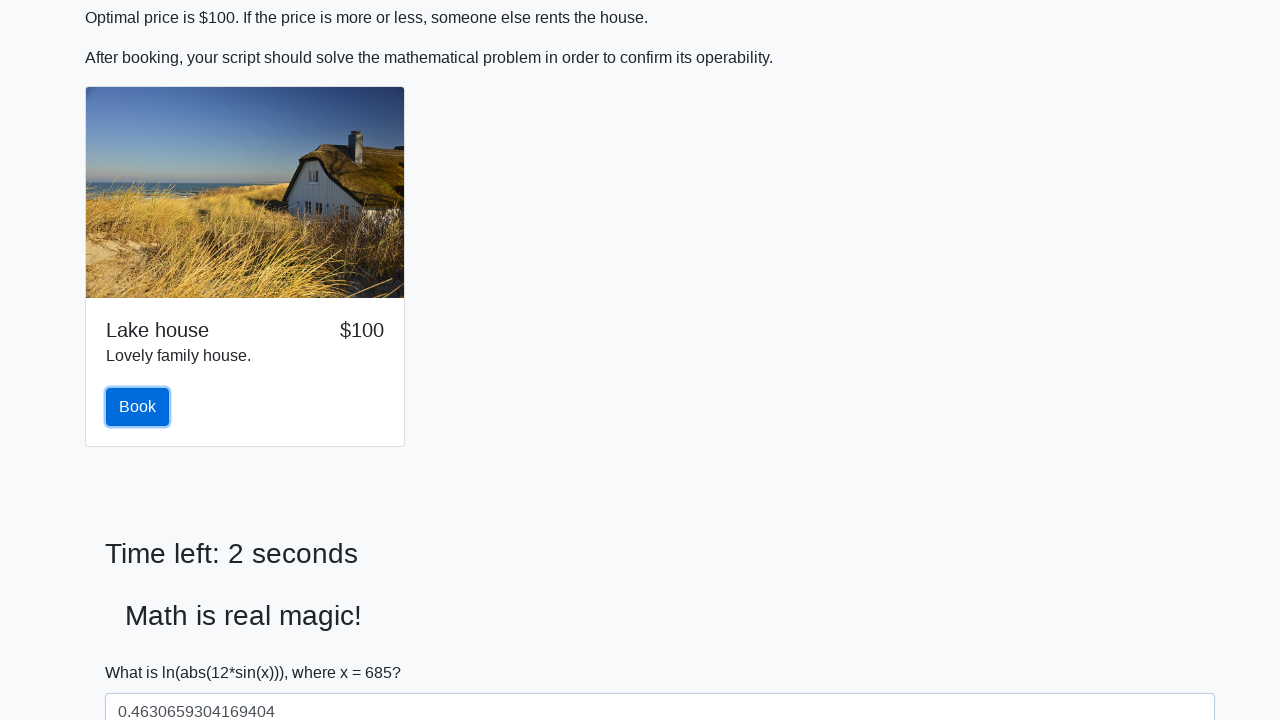

Clicked solve button to submit the answer at (143, 651) on #solve
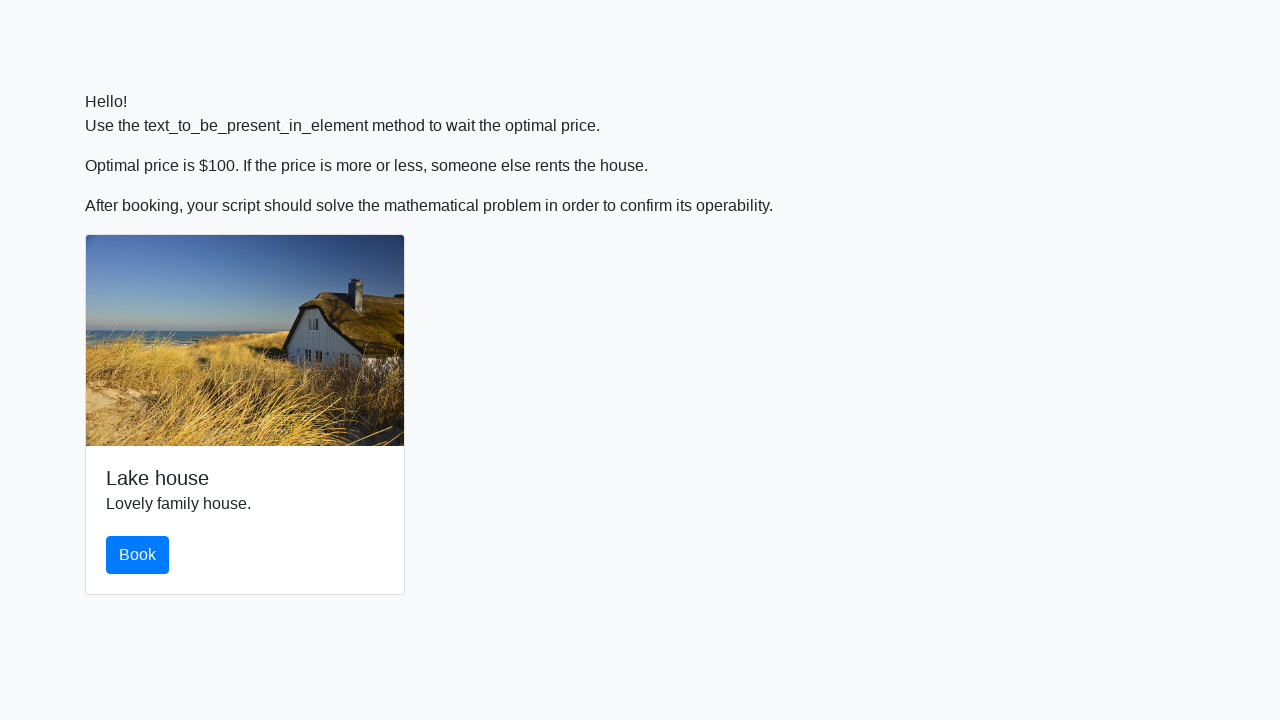

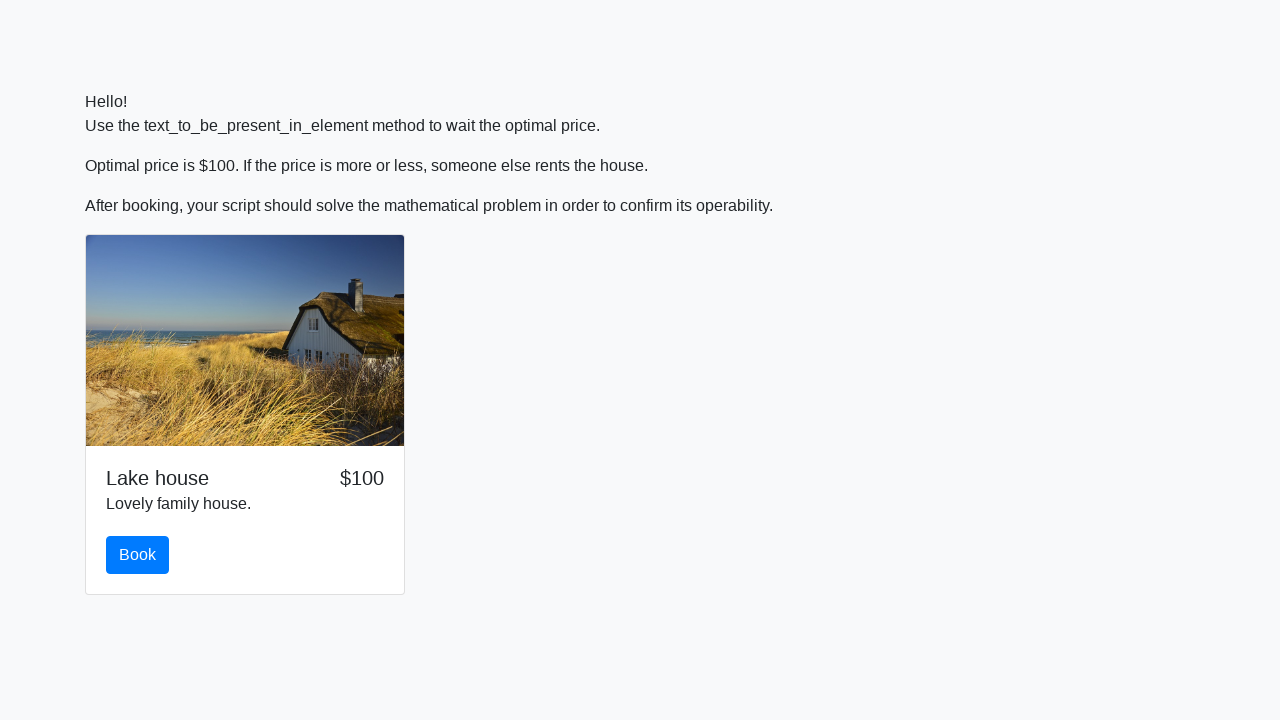